Tests radio button functionality by selecting different options and verifying their checked state

Starting URL: http://www.echoecho.com/htmlforms10.htm

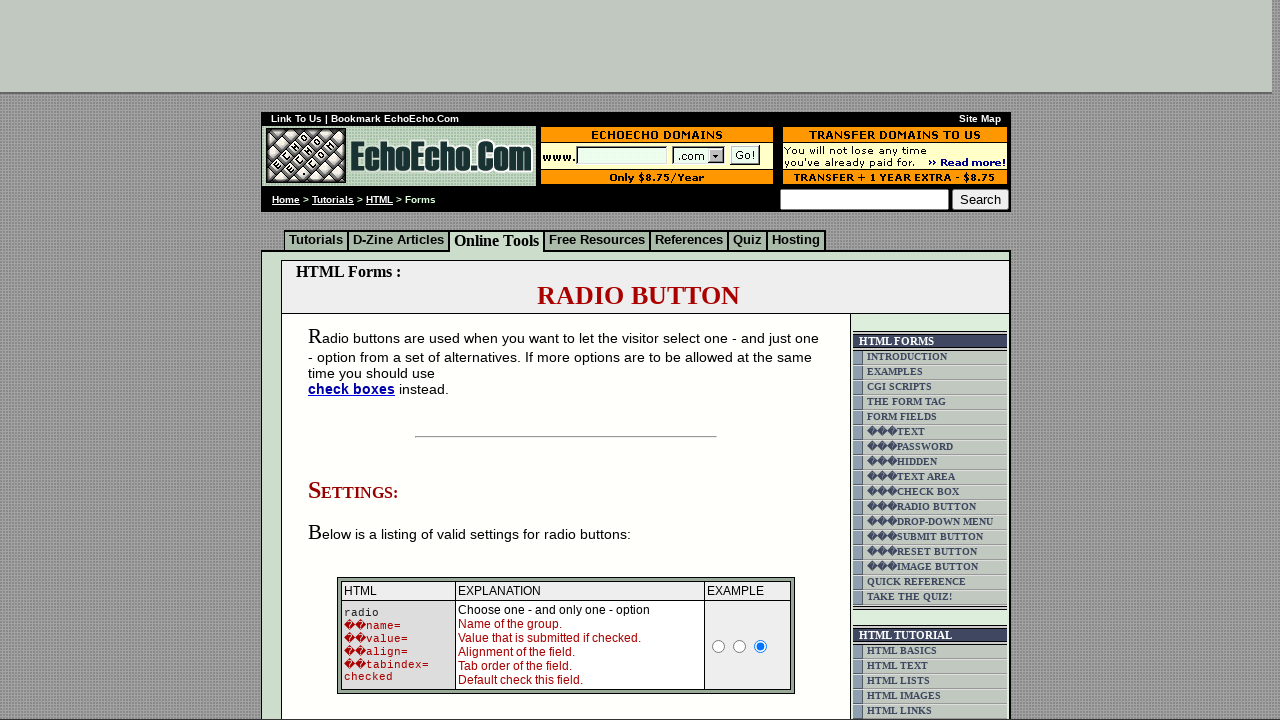

Located all radio buttons with name 'group1'
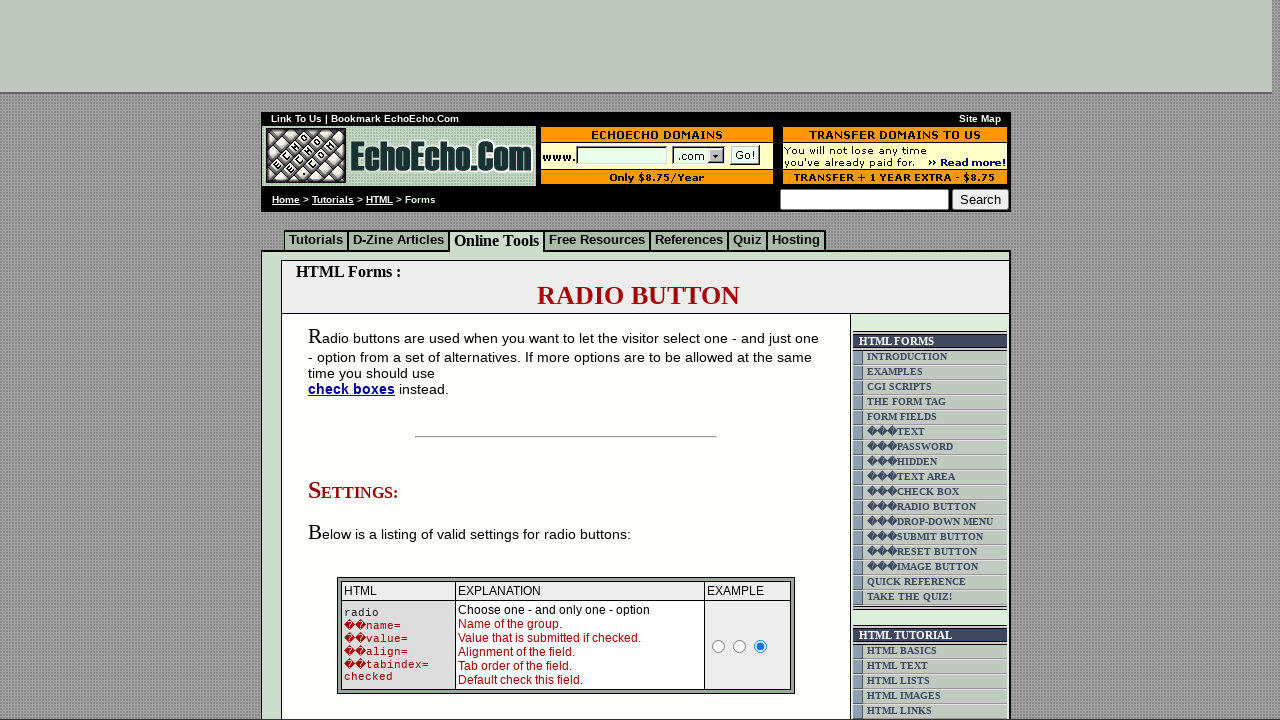

Counted total radio buttons: 3
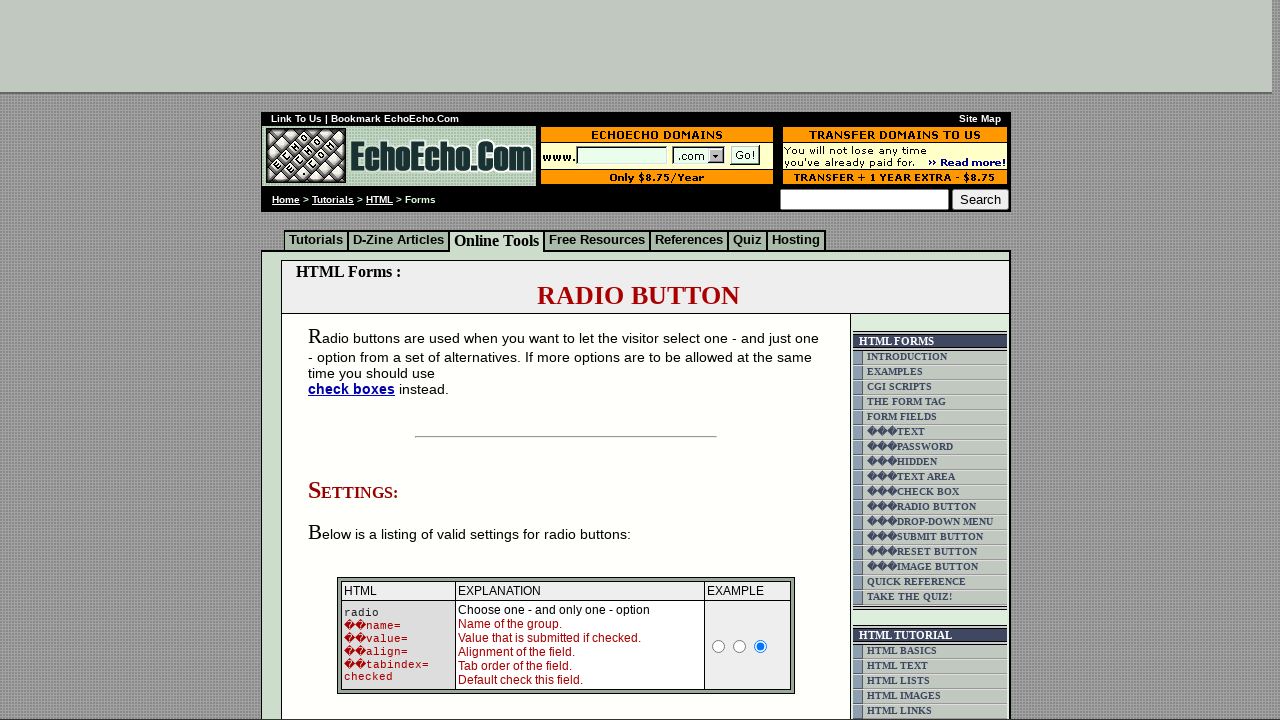

Checked initial state of radio button 0: None
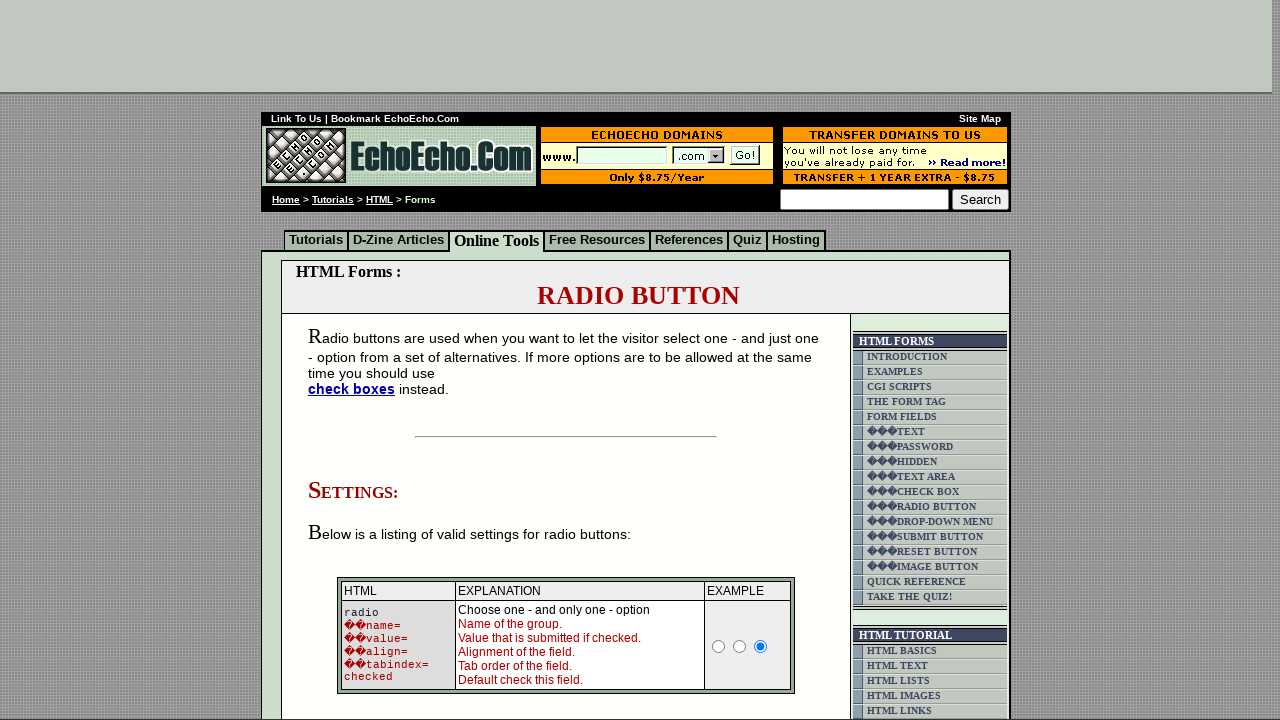

Checked initial state of radio button 1: 
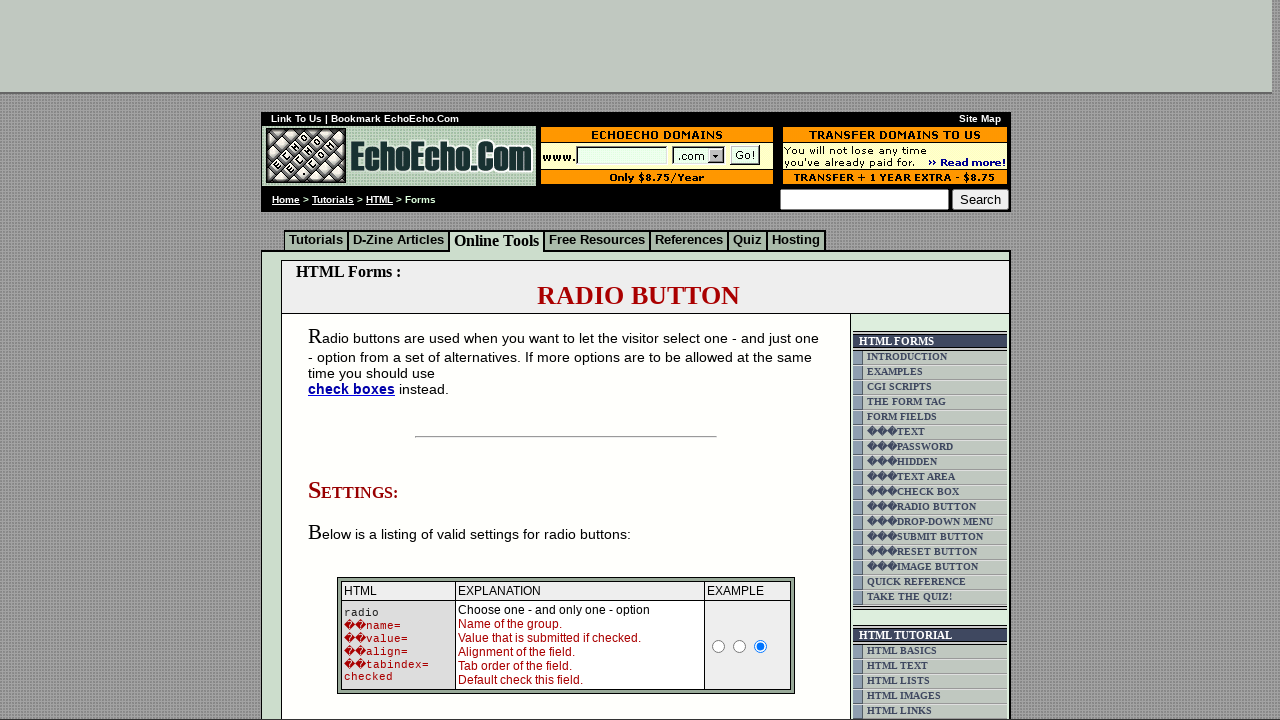

Checked initial state of radio button 2: None
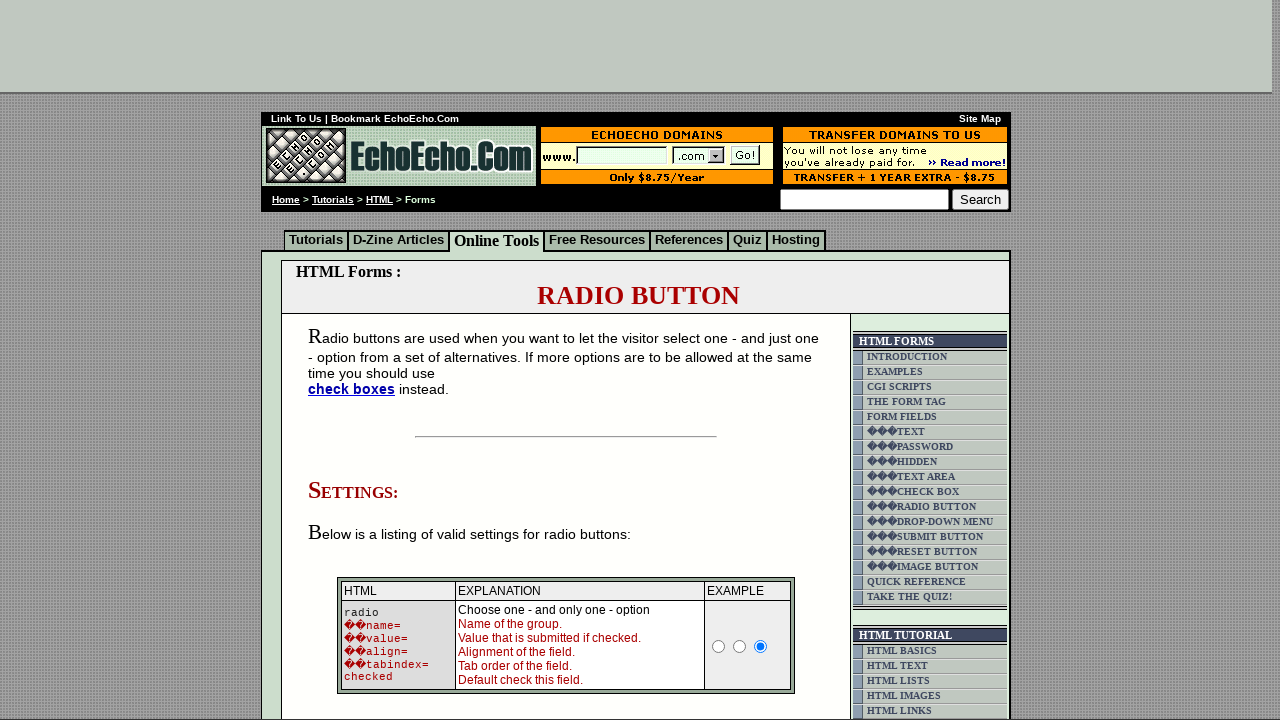

Clicked the third radio button (index 2) at (356, 360) on input[name='group1'] >> nth=2
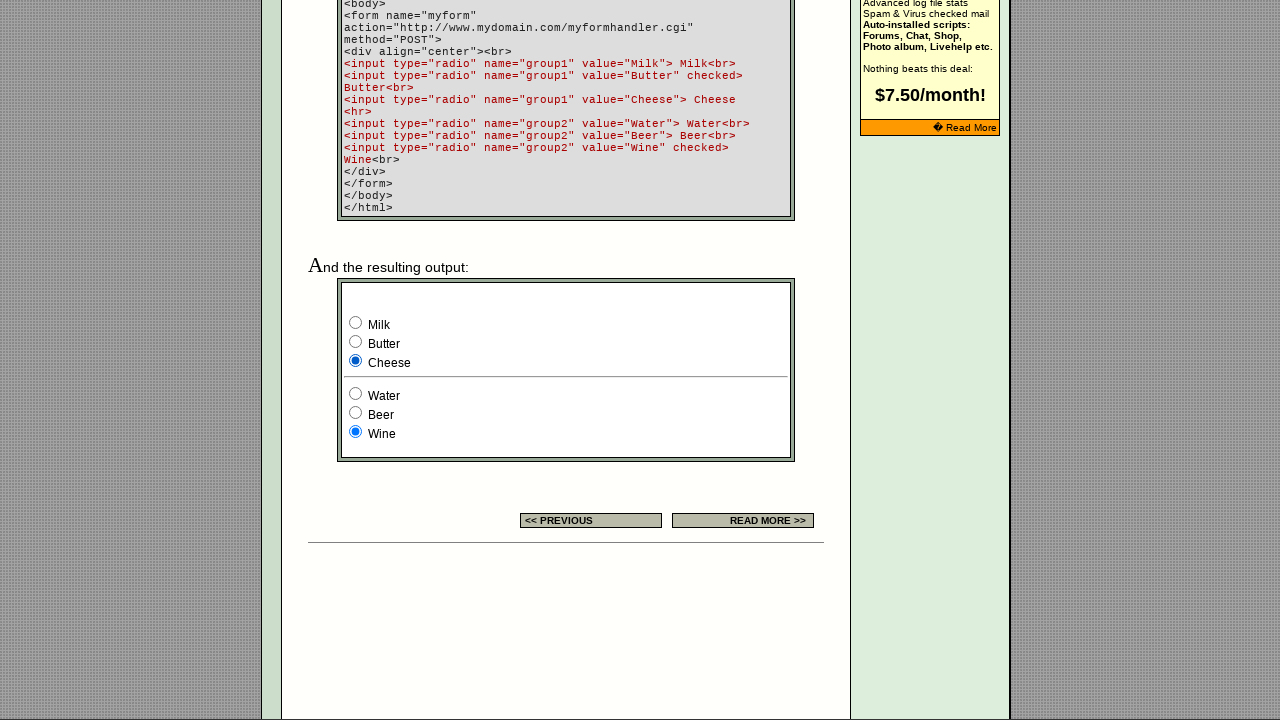

Verified state of radio button 0 after selection: None
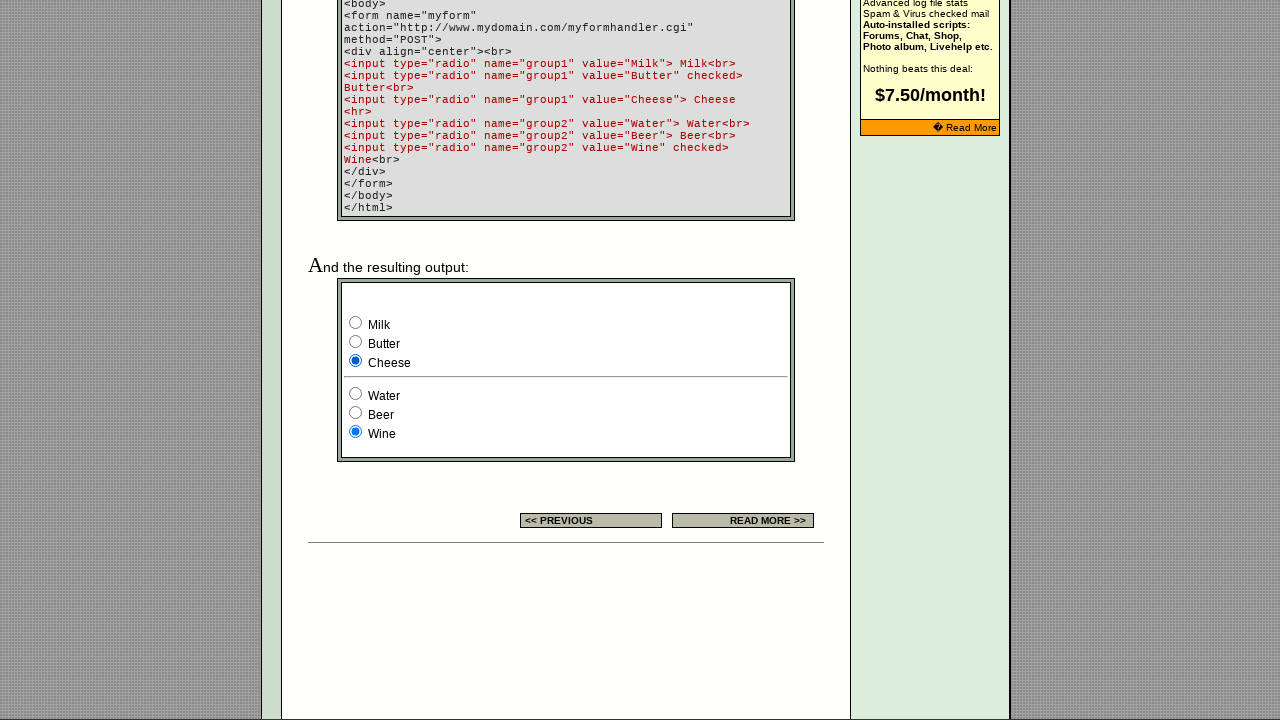

Verified state of radio button 1 after selection: 
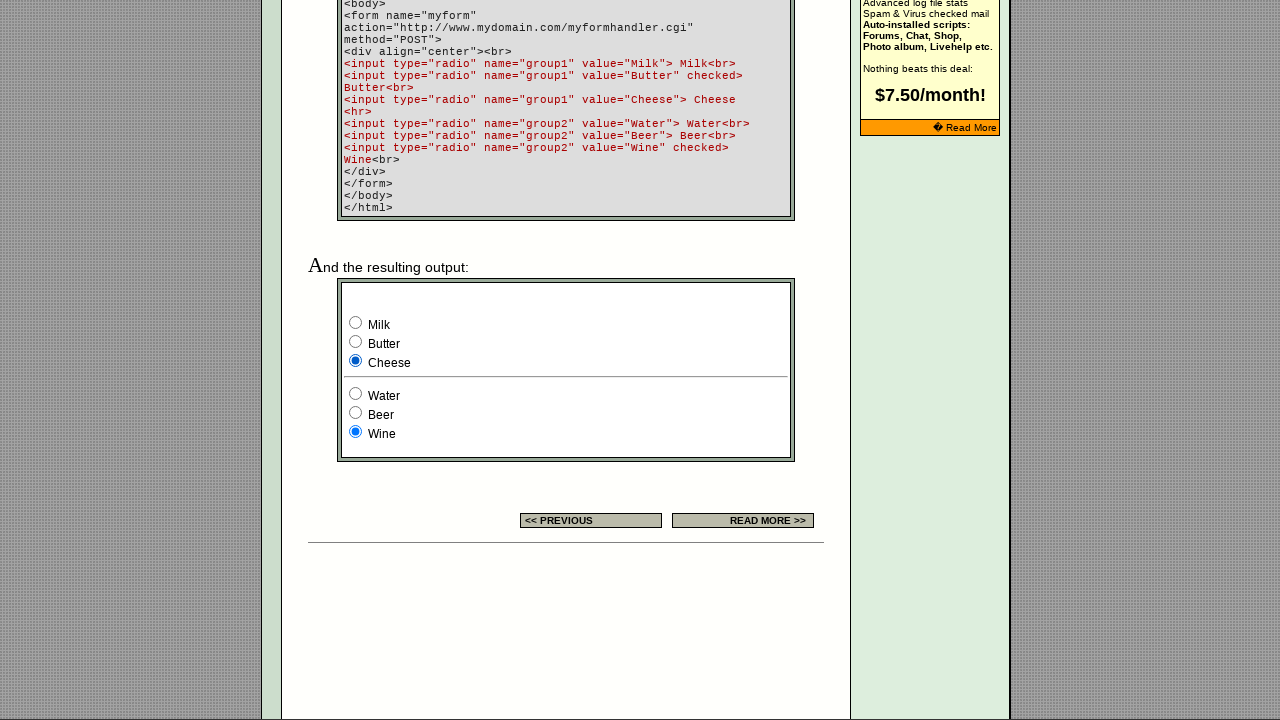

Verified state of radio button 2 after selection: None
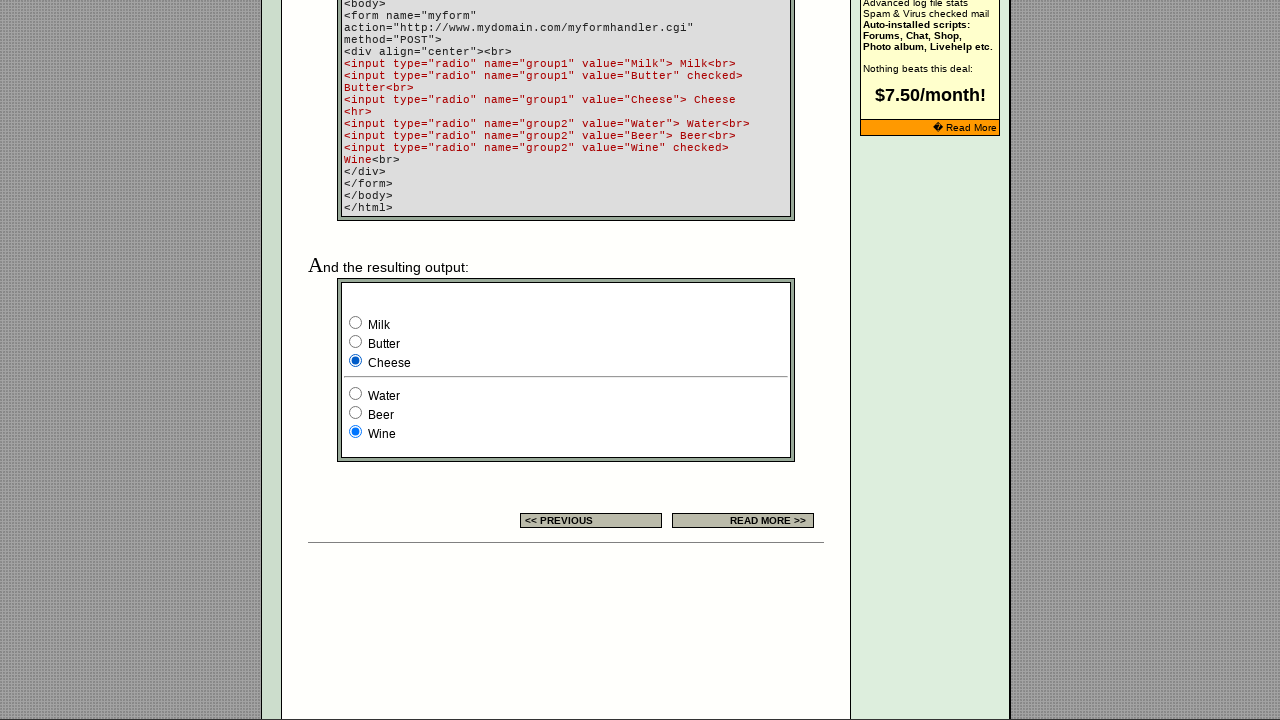

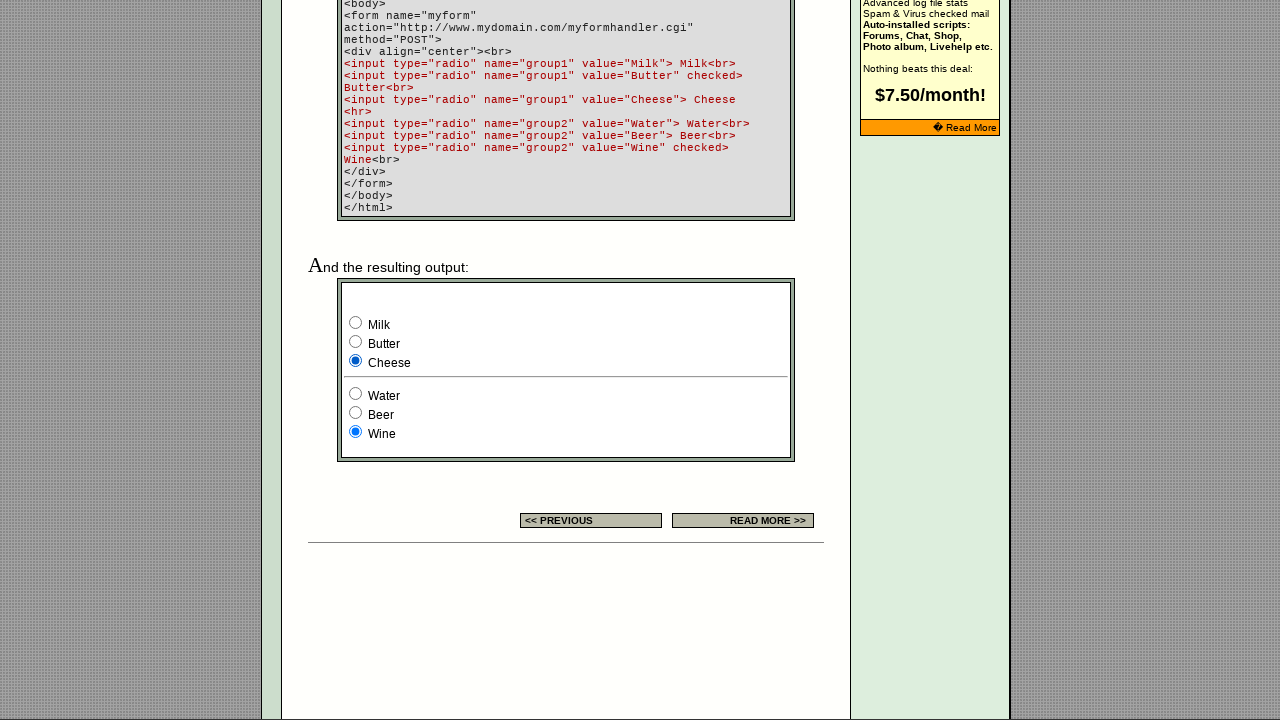